Tests a math problem solver by reading two numbers, calculating their sum, selecting the result from a dropdown, and submitting the form

Starting URL: http://suninjuly.github.io/selects1.html

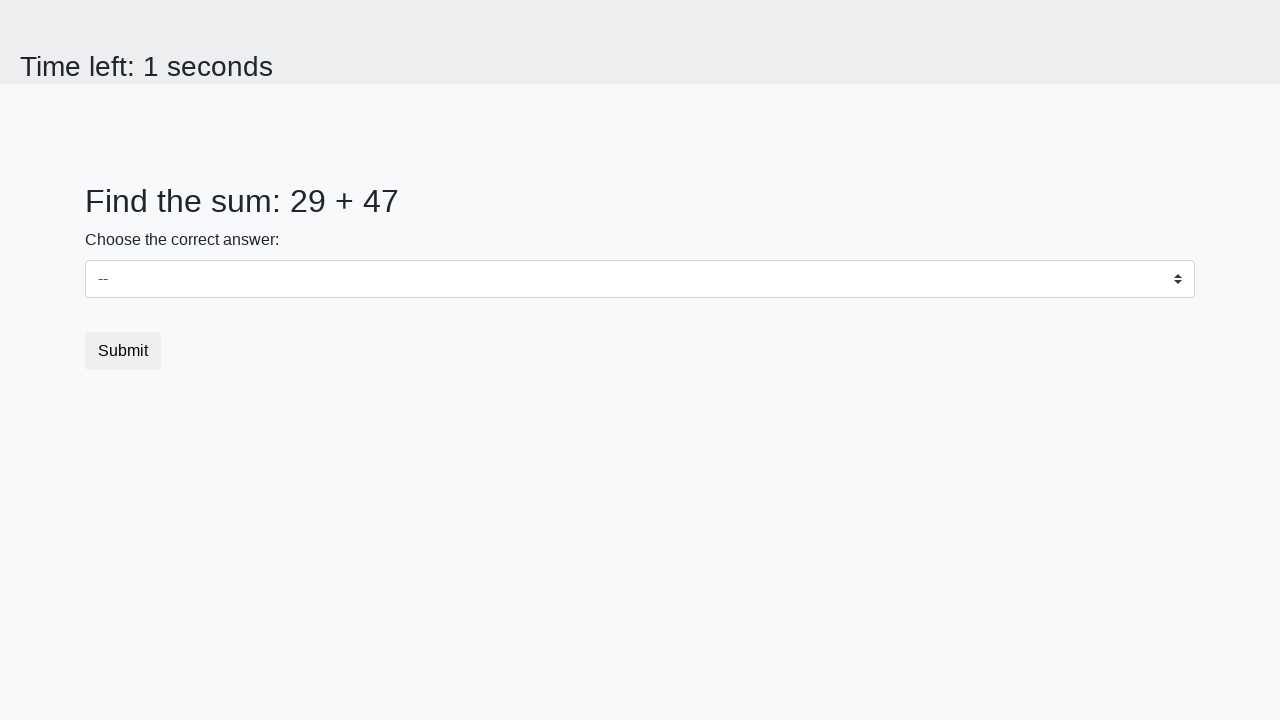

Retrieved first number from #num1 element
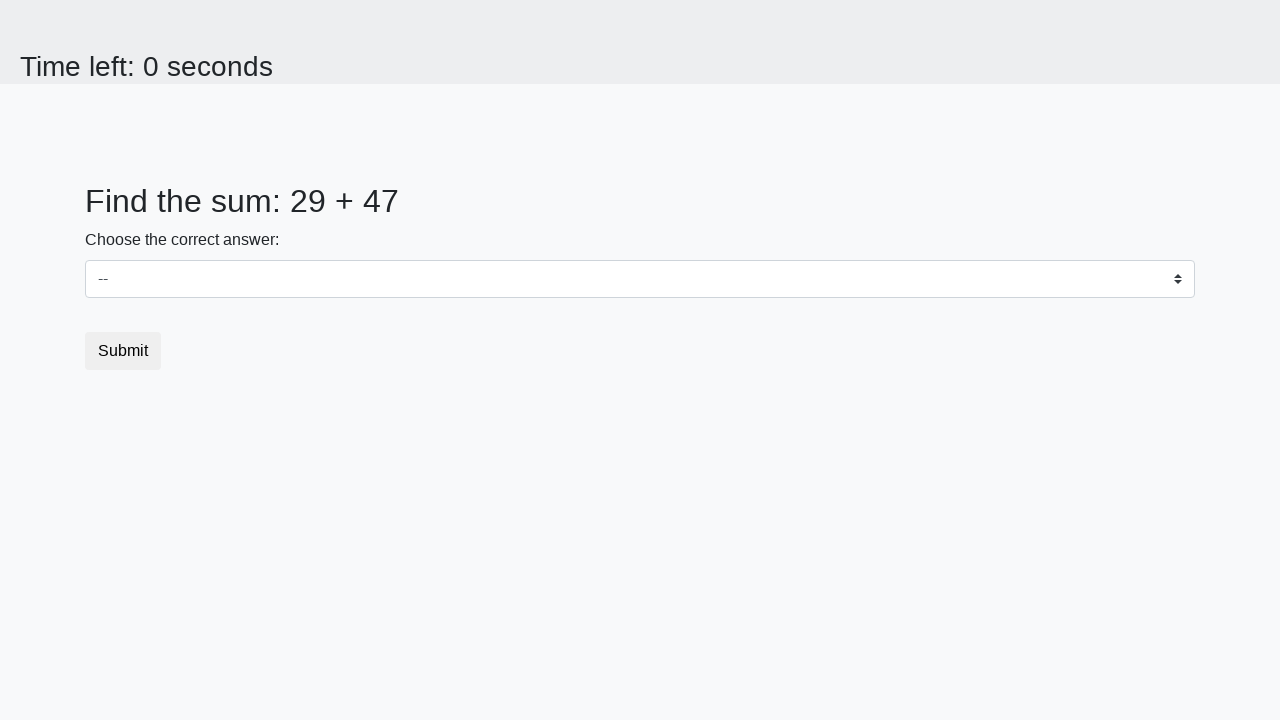

Retrieved second number from #num2 element
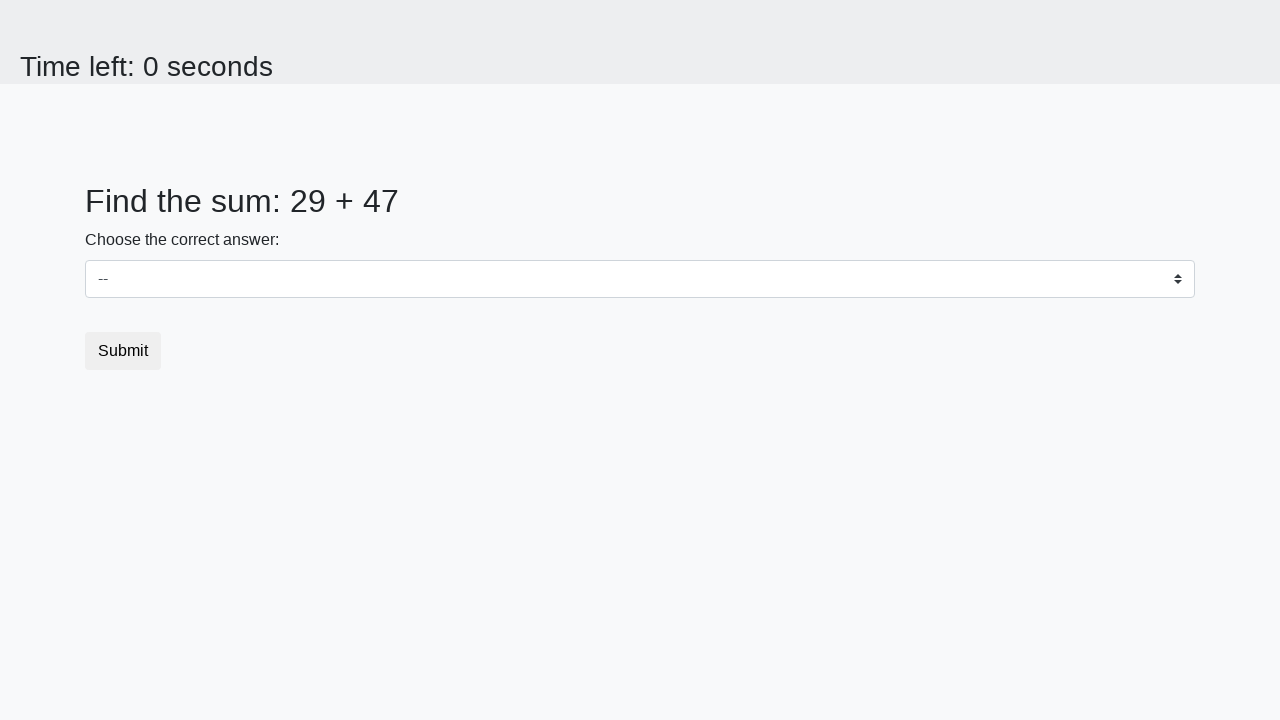

Calculated sum of 29 + 47 = 76
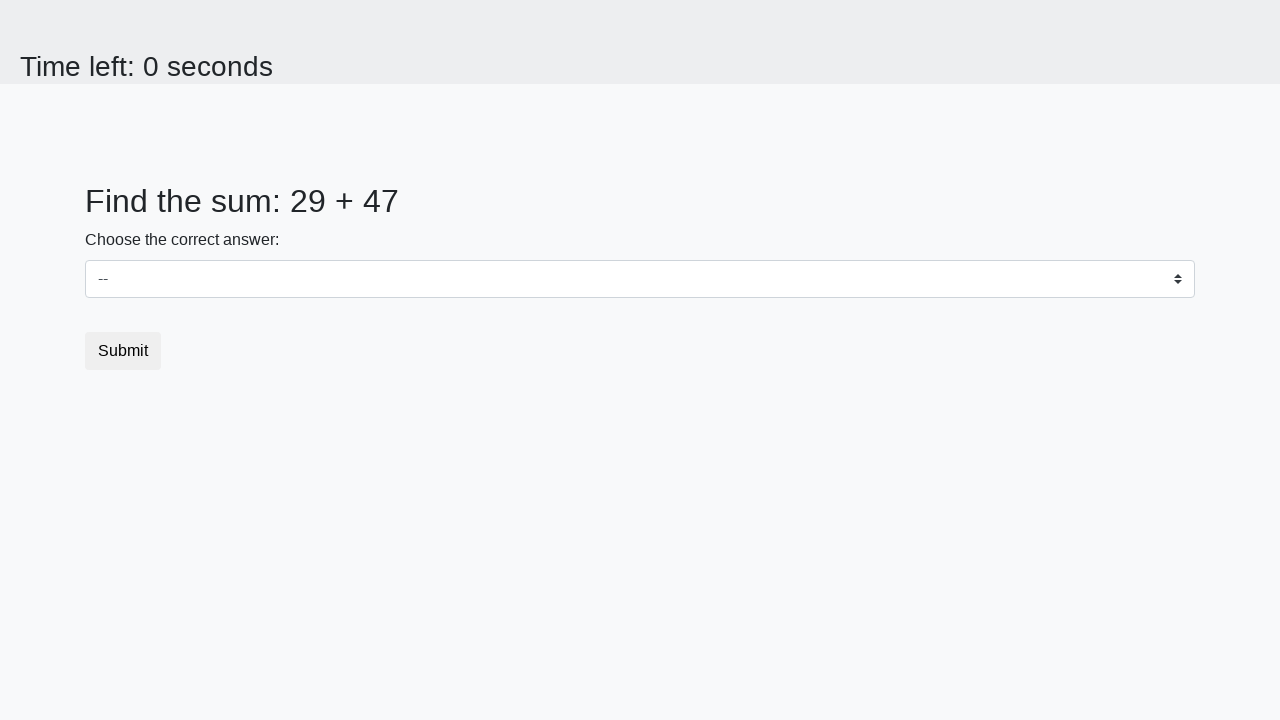

Selected 76 from the dropdown menu on #dropdown
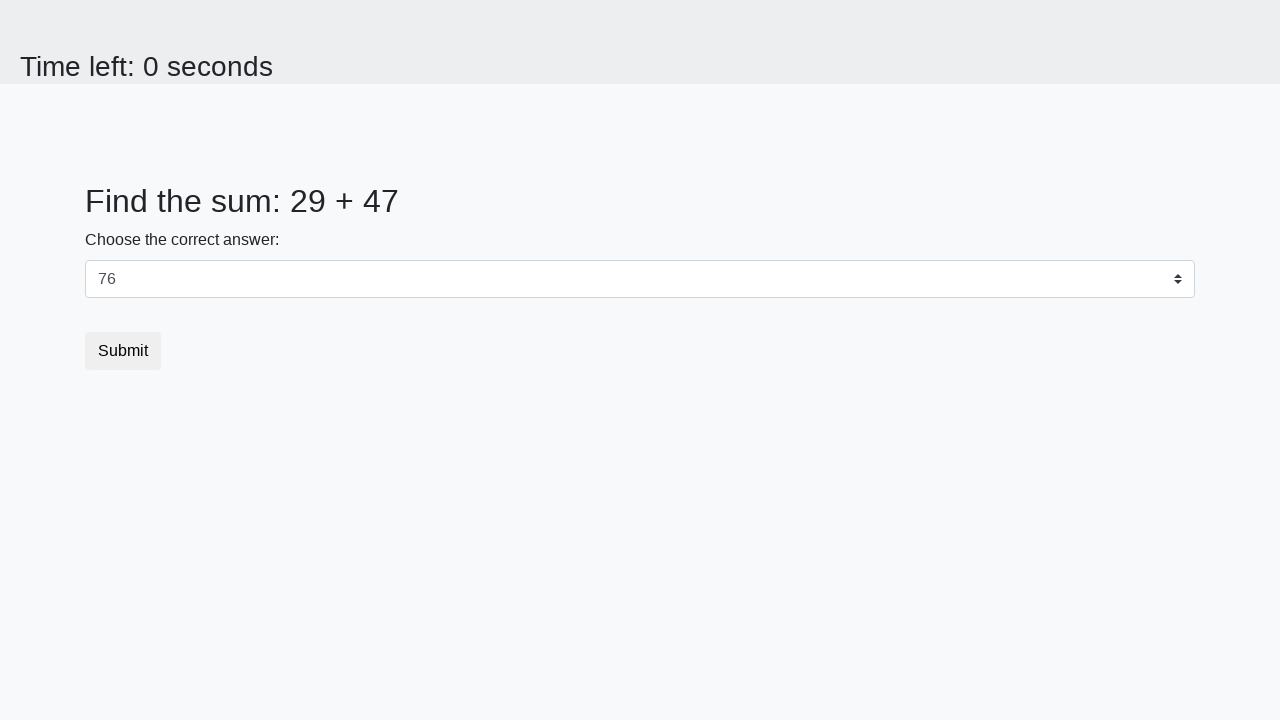

Clicked the submit button to complete the form at (123, 351) on button
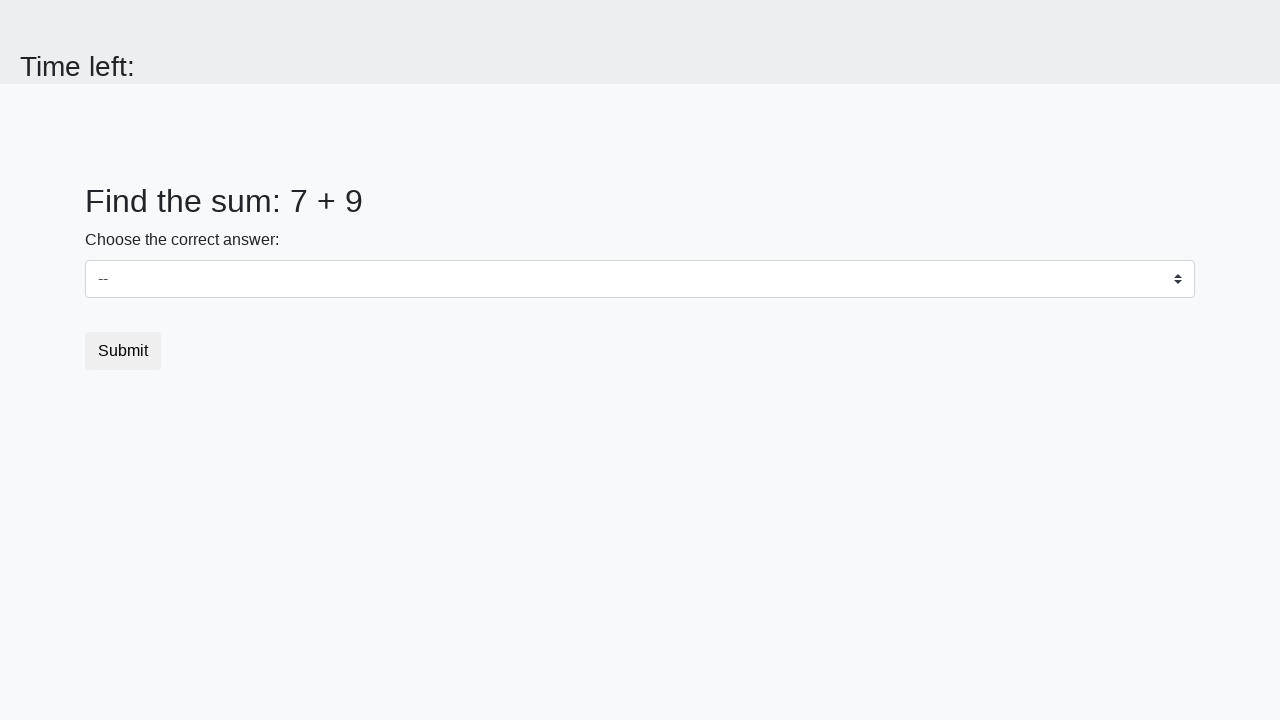

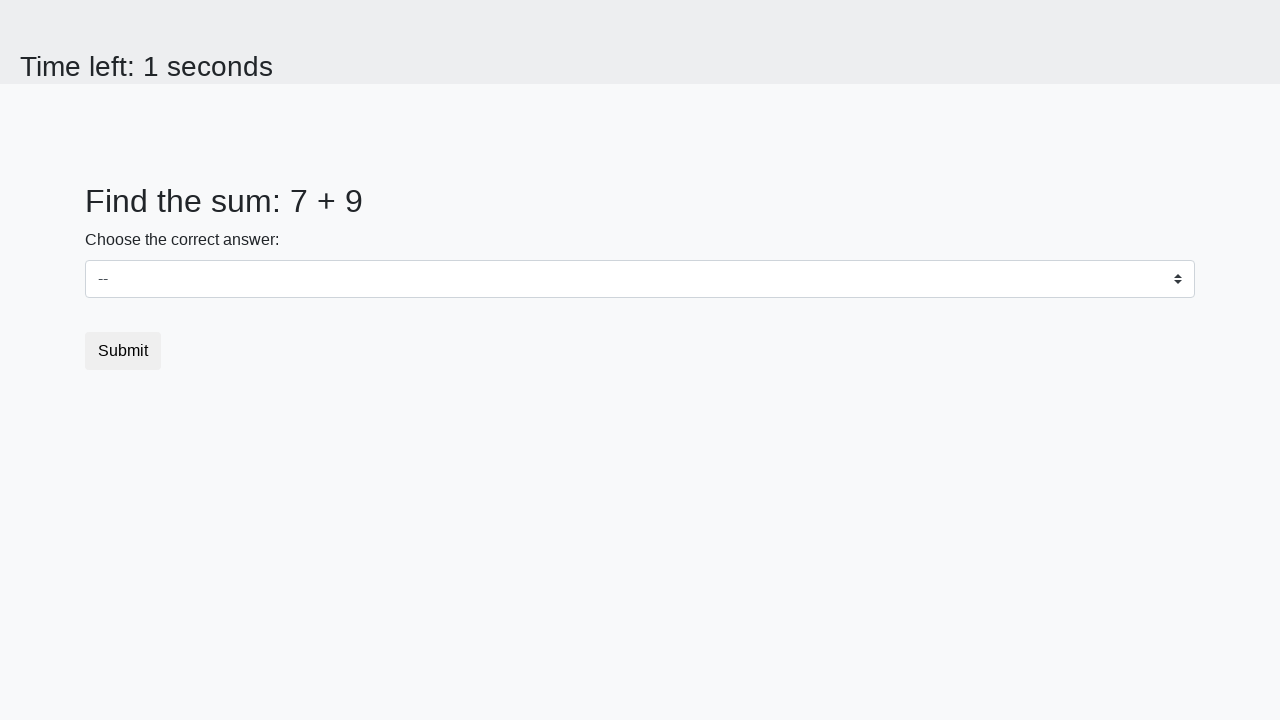